Tests that a button becomes visible after a delay on the dynamic properties page by waiting for and verifying the "Visible After 5 Seconds" button is displayed

Starting URL: https://demoqa.com/dynamic-properties

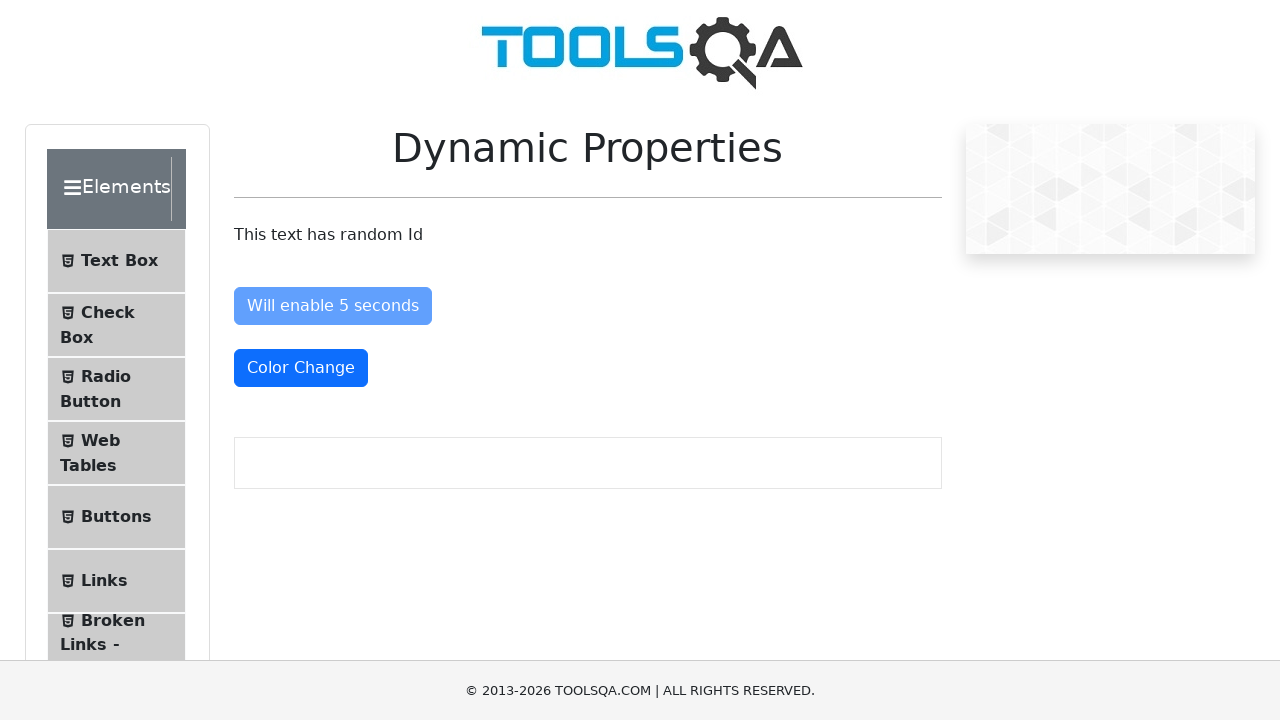

Navigated to dynamic properties page
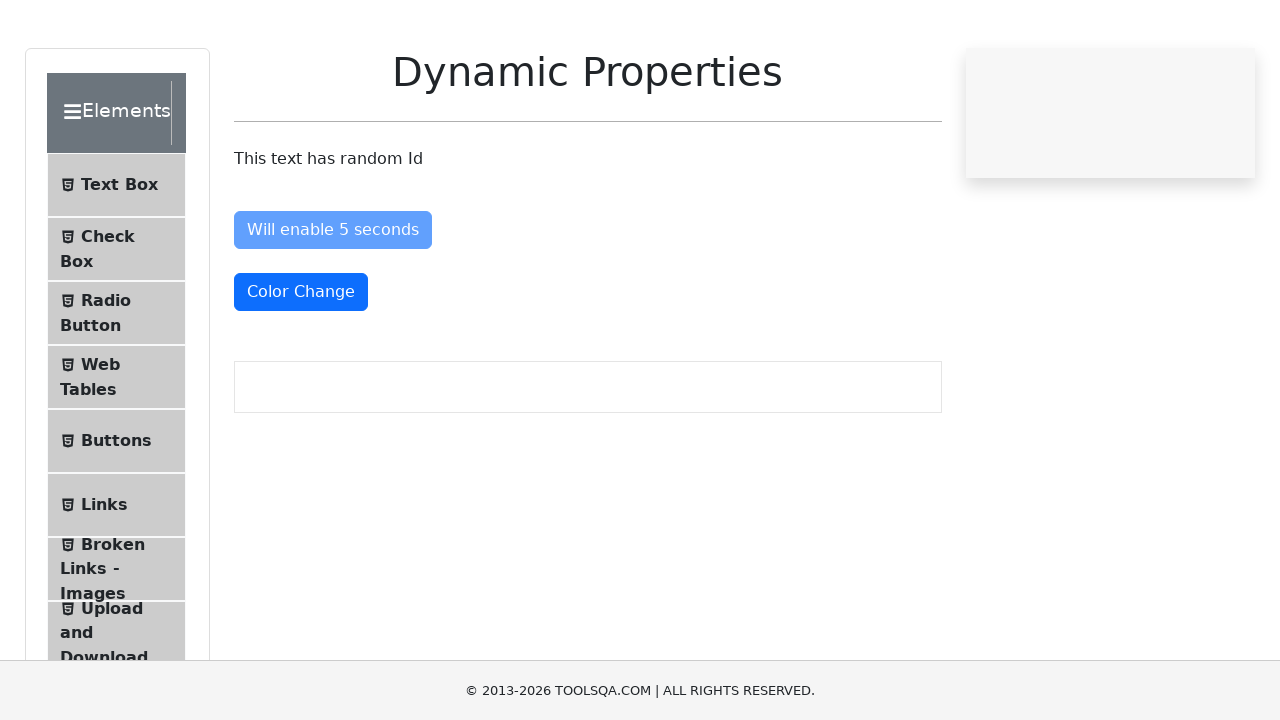

Waited for 'Visible After 5 Seconds' button to become visible
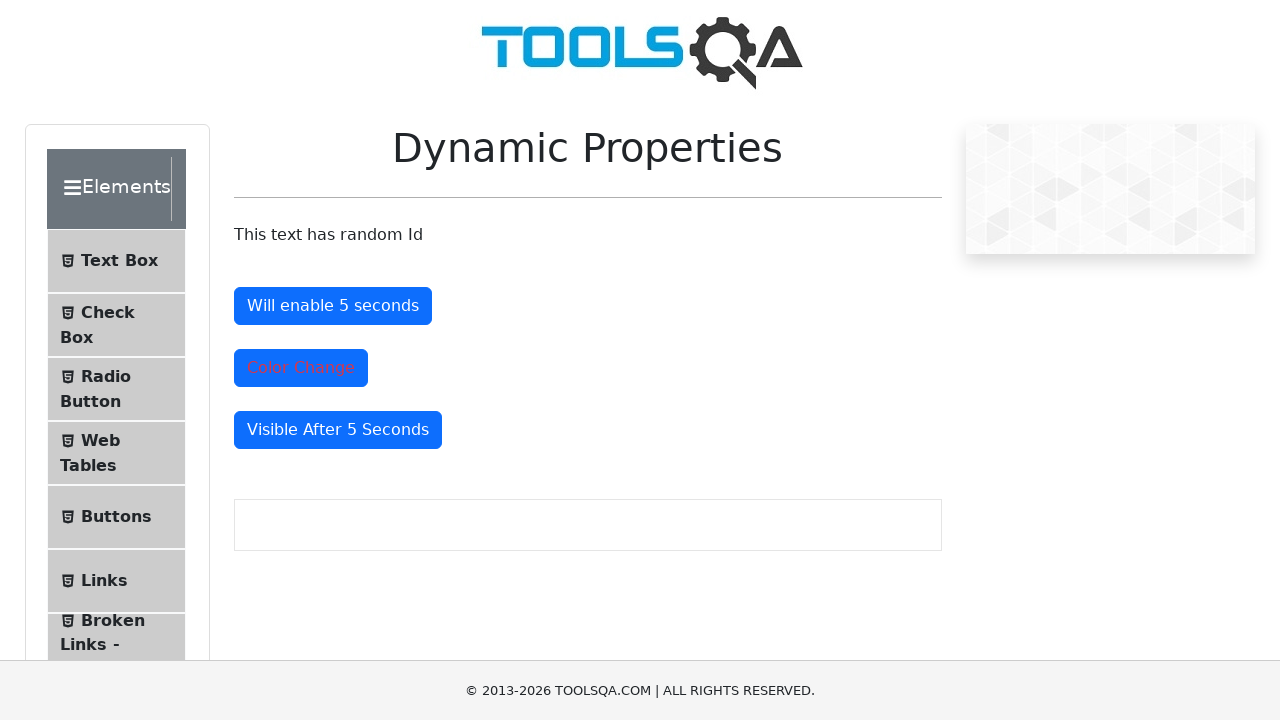

Verified that 'Visible After 5 Seconds' button is displayed
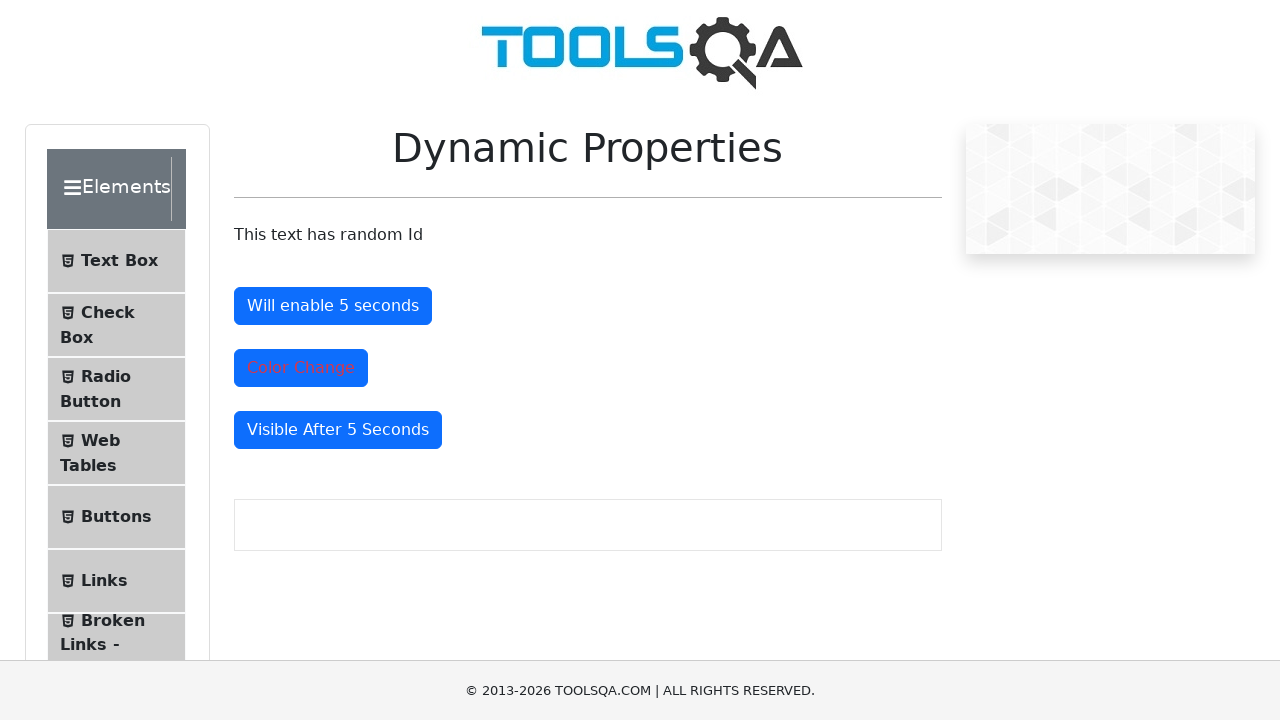

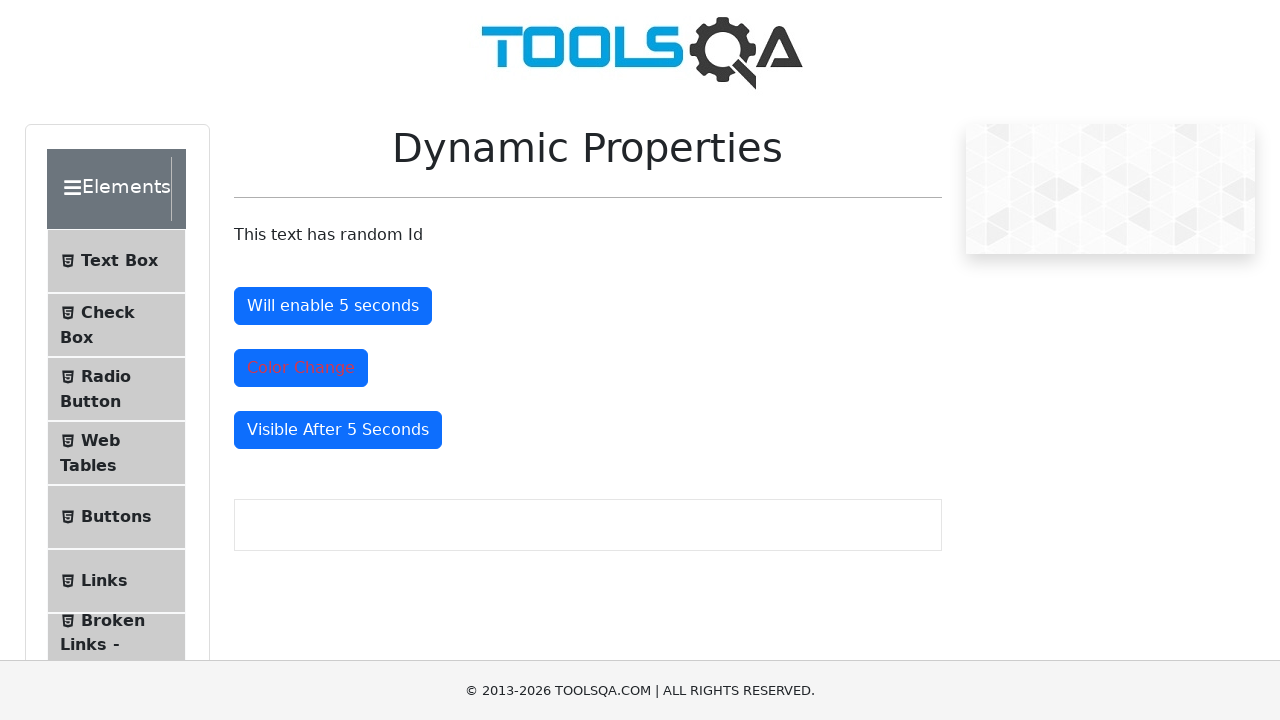